Tests the coin flipping functionality on random.org by selecting the number of flips, choosing a coin type, and clicking the flip button

Starting URL: https://www.random.org/coins/

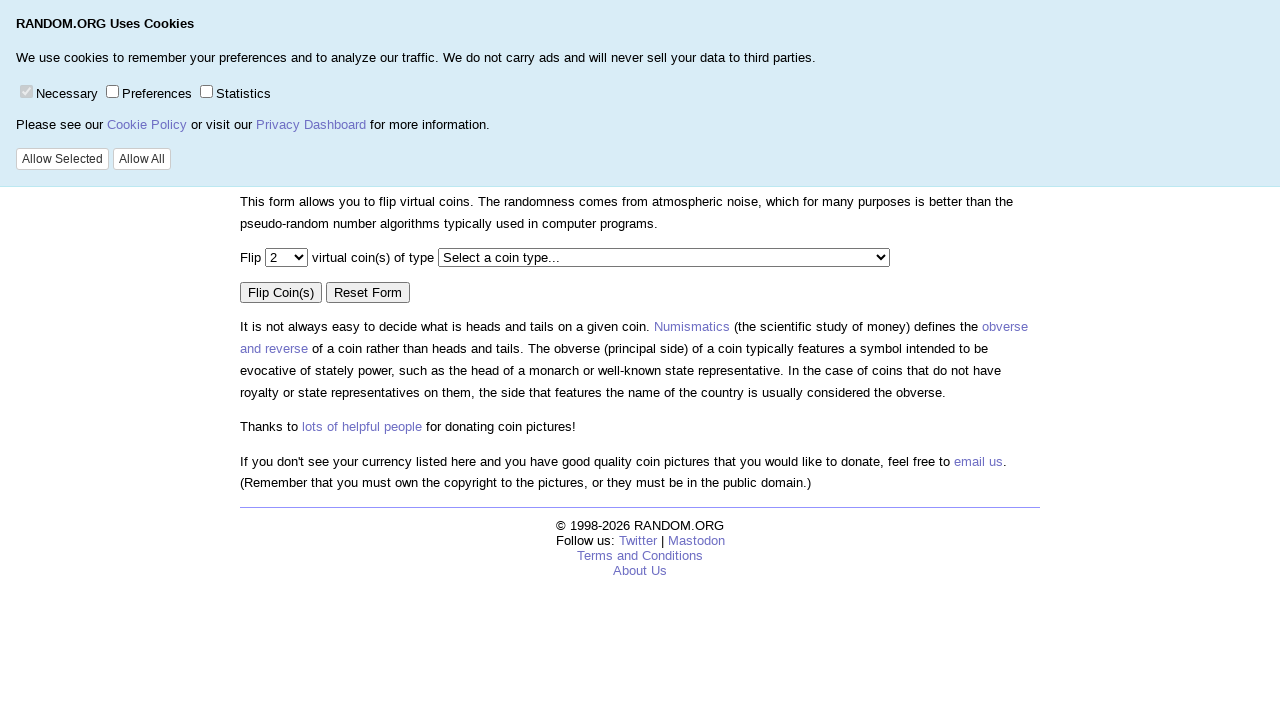

Selected number of coin flips: 1 on select[name="num"]
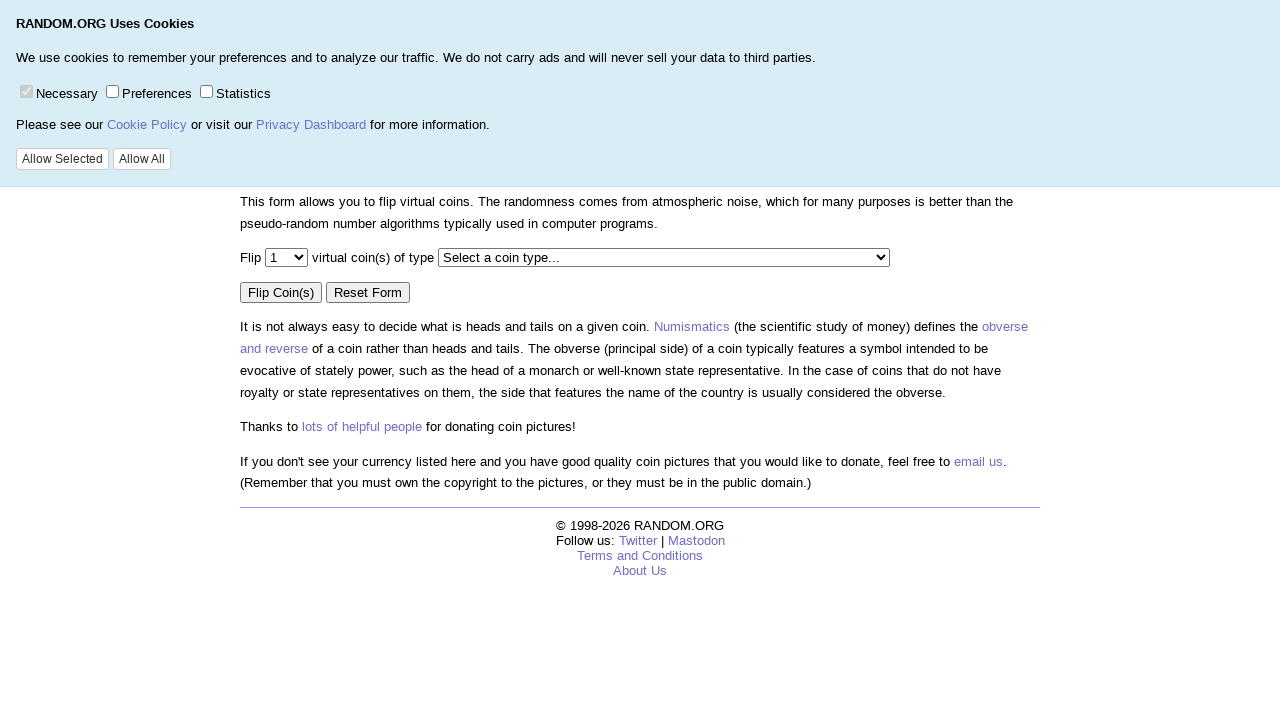

Selected coin type: Swiss 1 Franc on select[name="cur"]
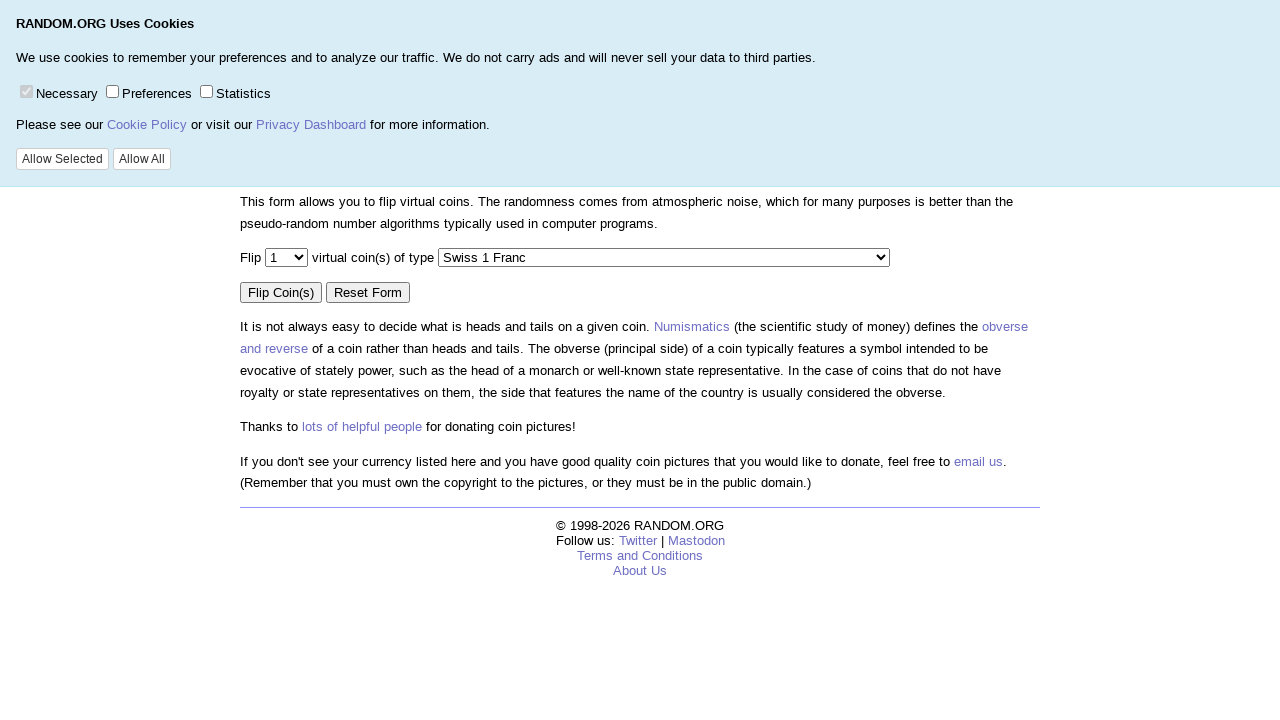

Clicked the Flip Coin(s) button to generate coin flip at (281, 292) on input[value="Flip Coin(s)"]
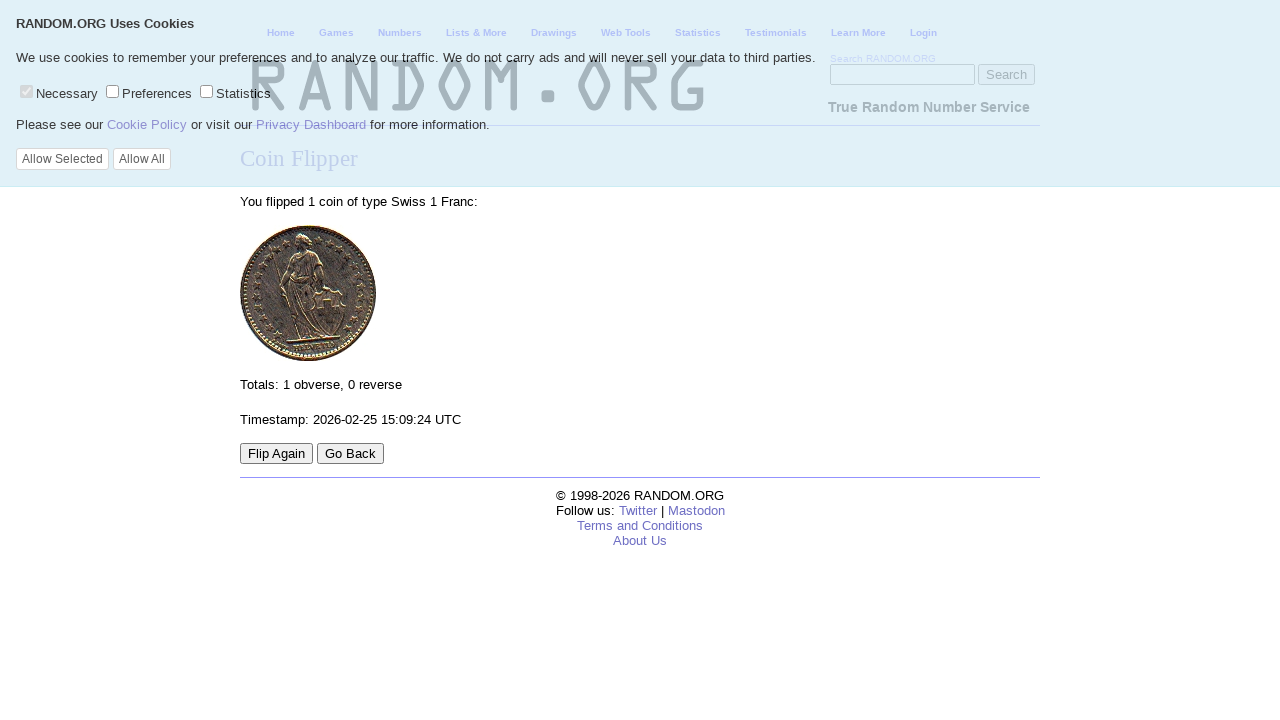

Waited 2 seconds for coin flip result to load
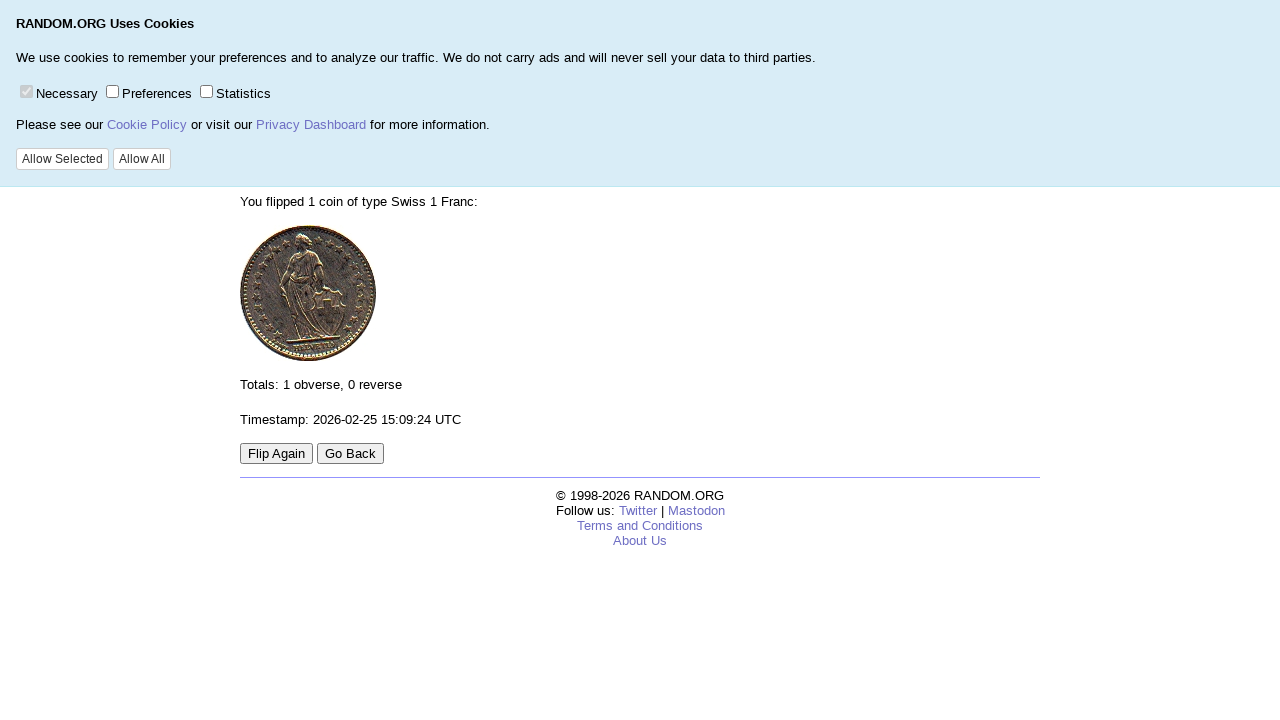

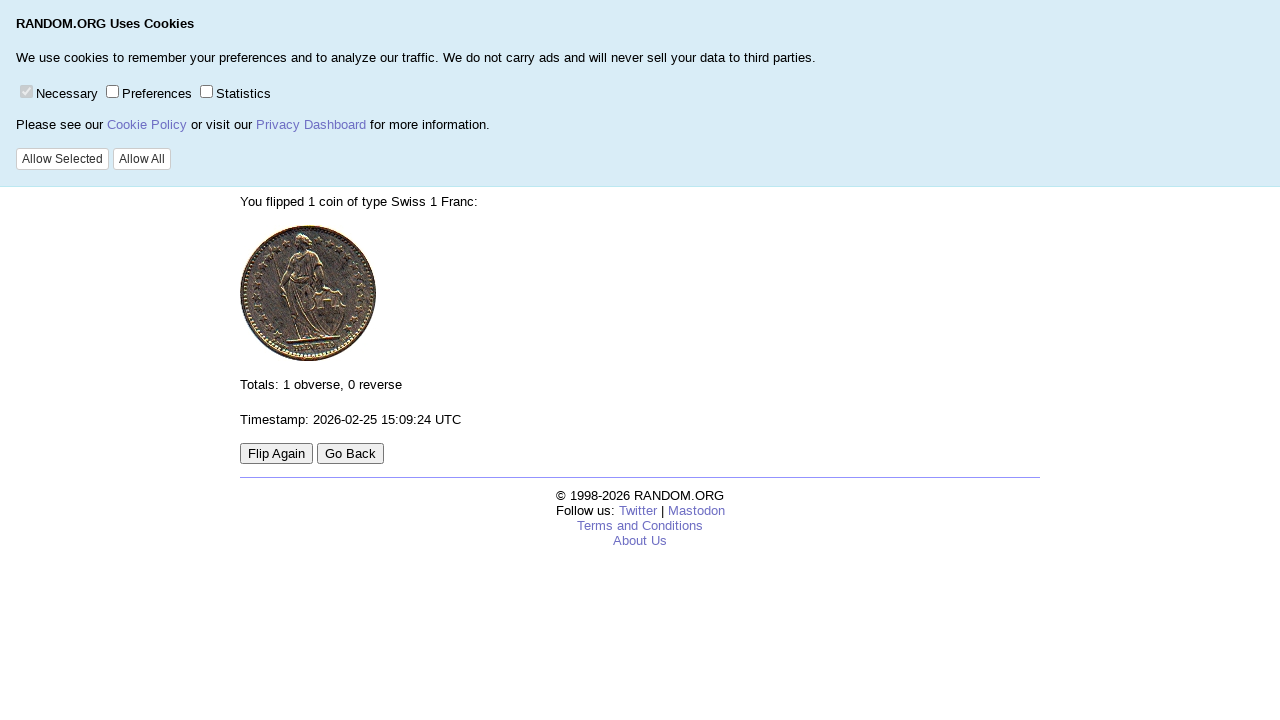